Tests alert handling functionality by triggering different types of JavaScript alerts and interacting with them

Starting URL: https://rahulshettyacademy.com/AutomationPractice/

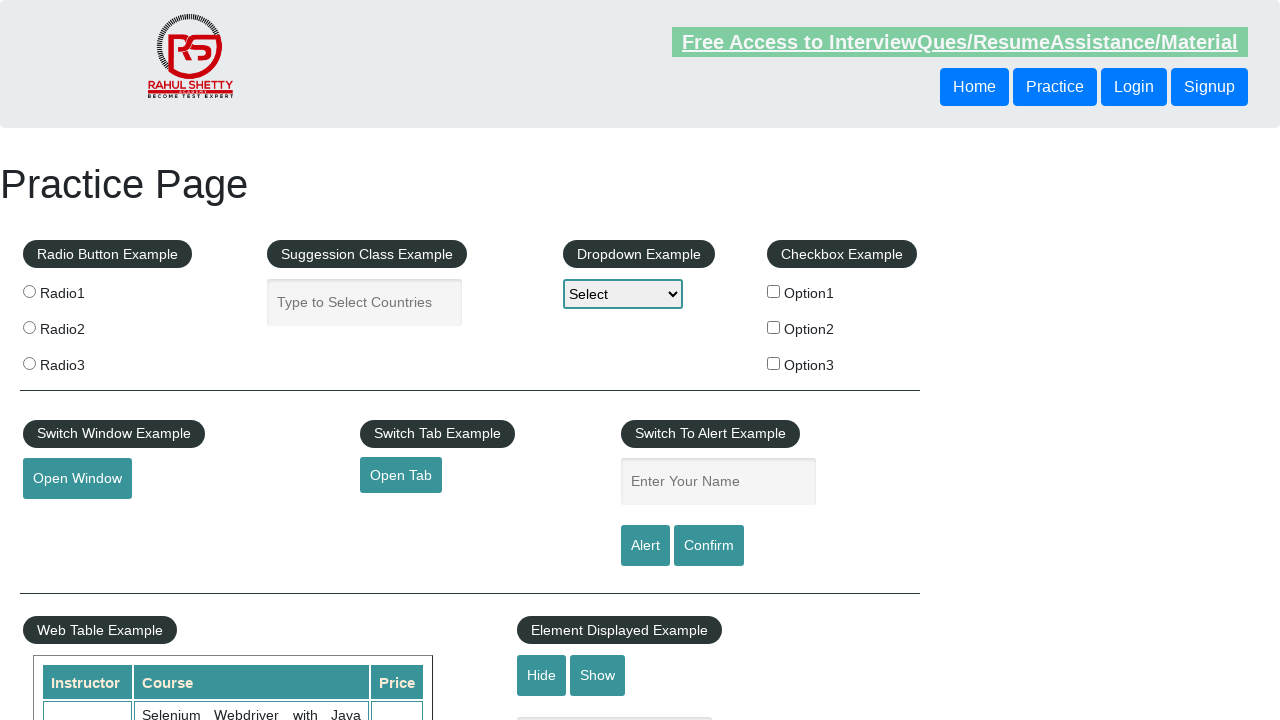

Filled name field with 'yogesh' on #name
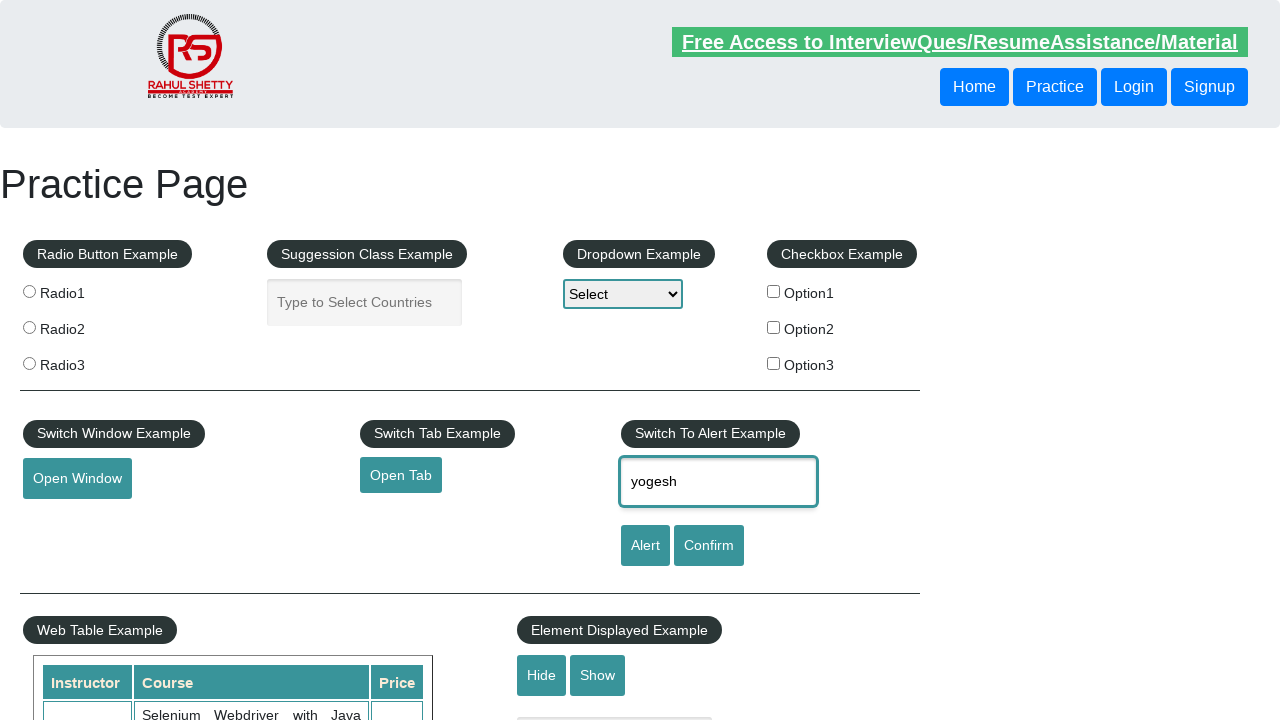

Set up dialog handler to accept all alerts
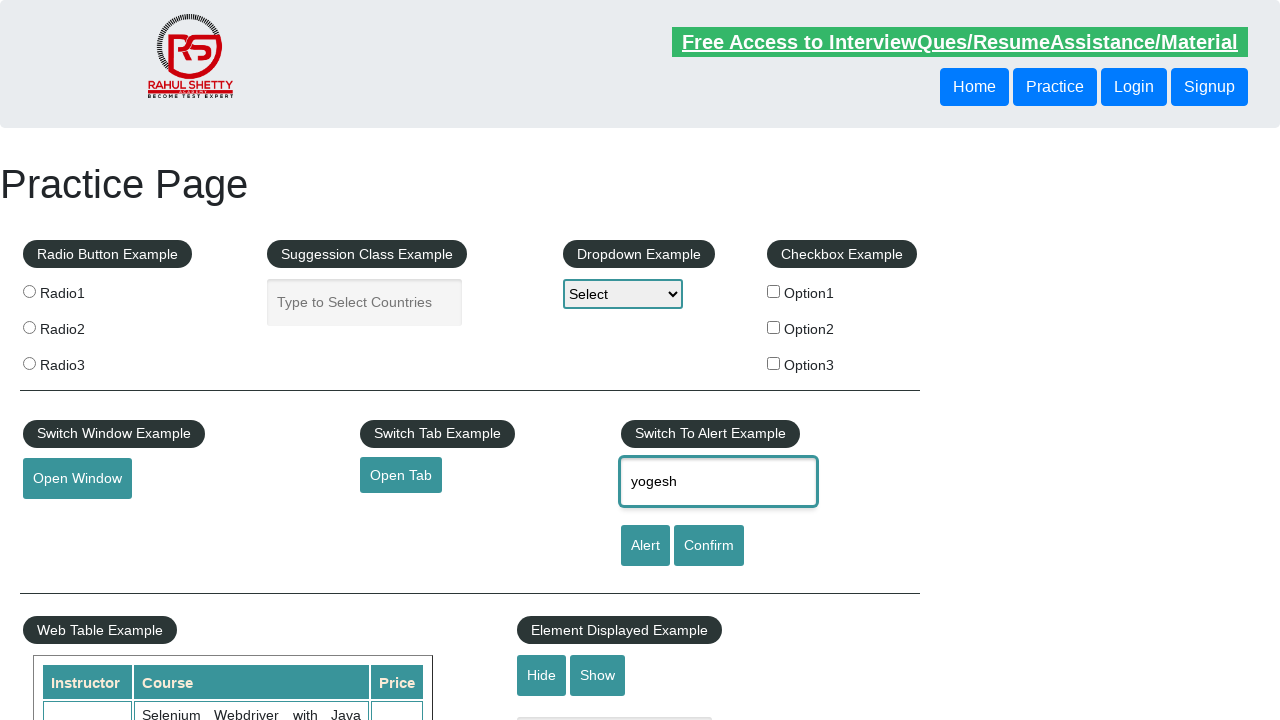

Clicked alert button and accepted the alert dialog at (645, 546) on #alertbtn
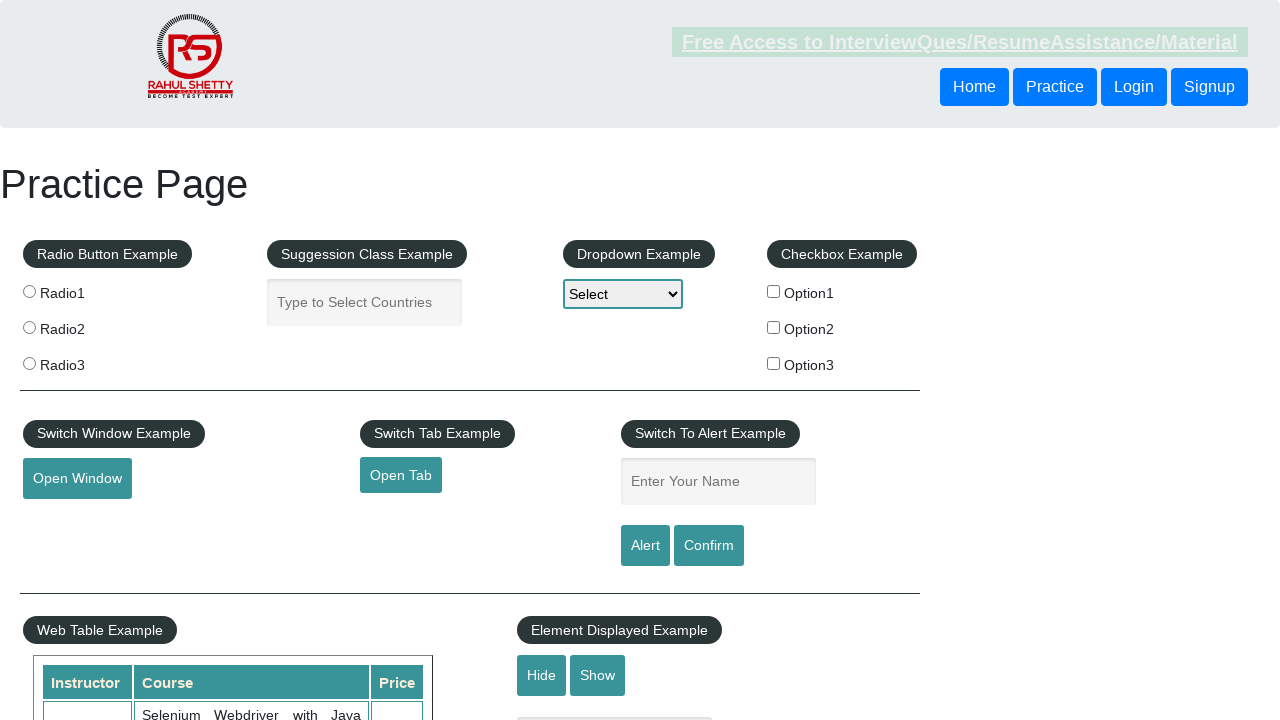

Clicked confirm button and accepted the confirm dialog at (709, 546) on #confirmbtn
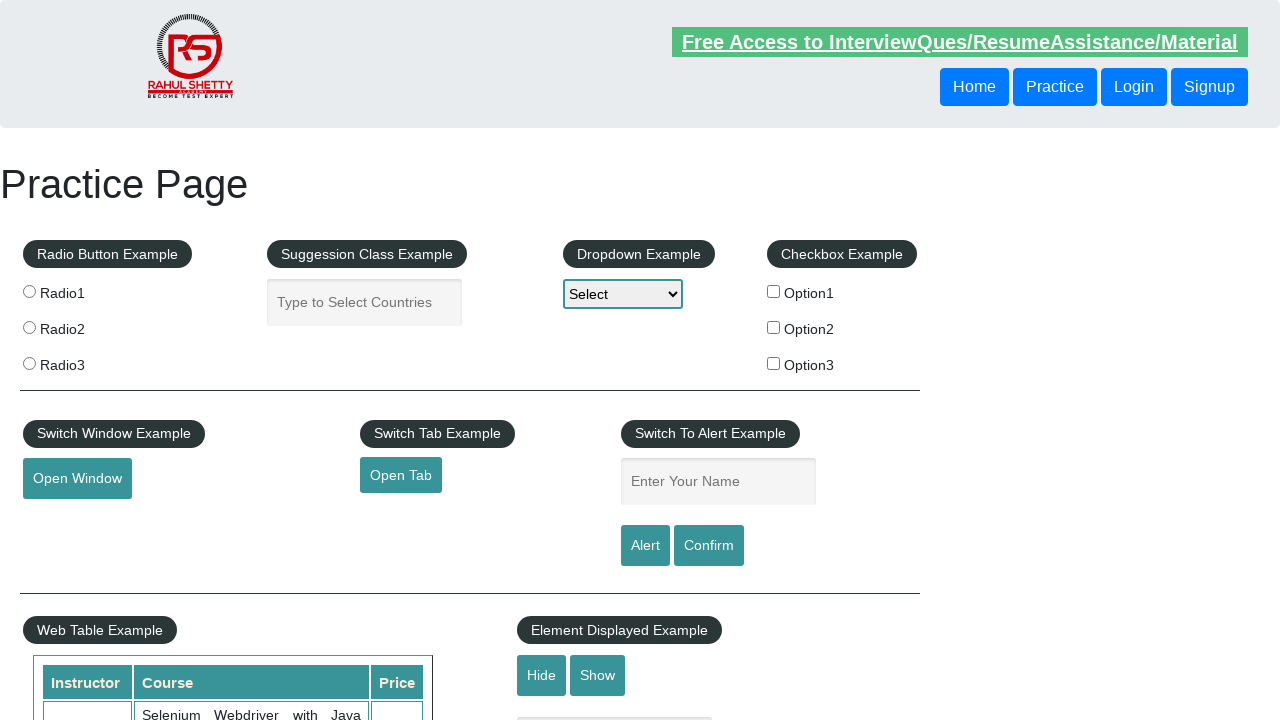

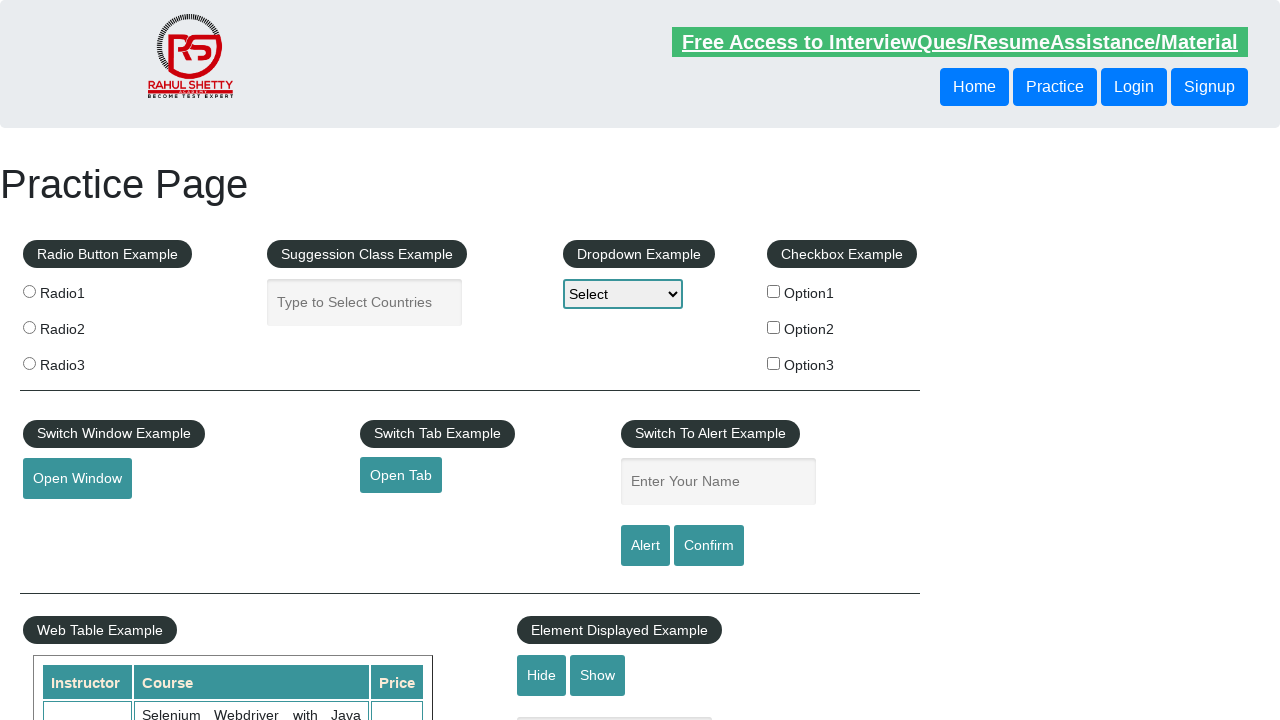